Tests dynamic dropdown functionality for flight booking by selecting origin and destination cities

Starting URL: https://rahulshettyacademy.com/dropdownsPractise/

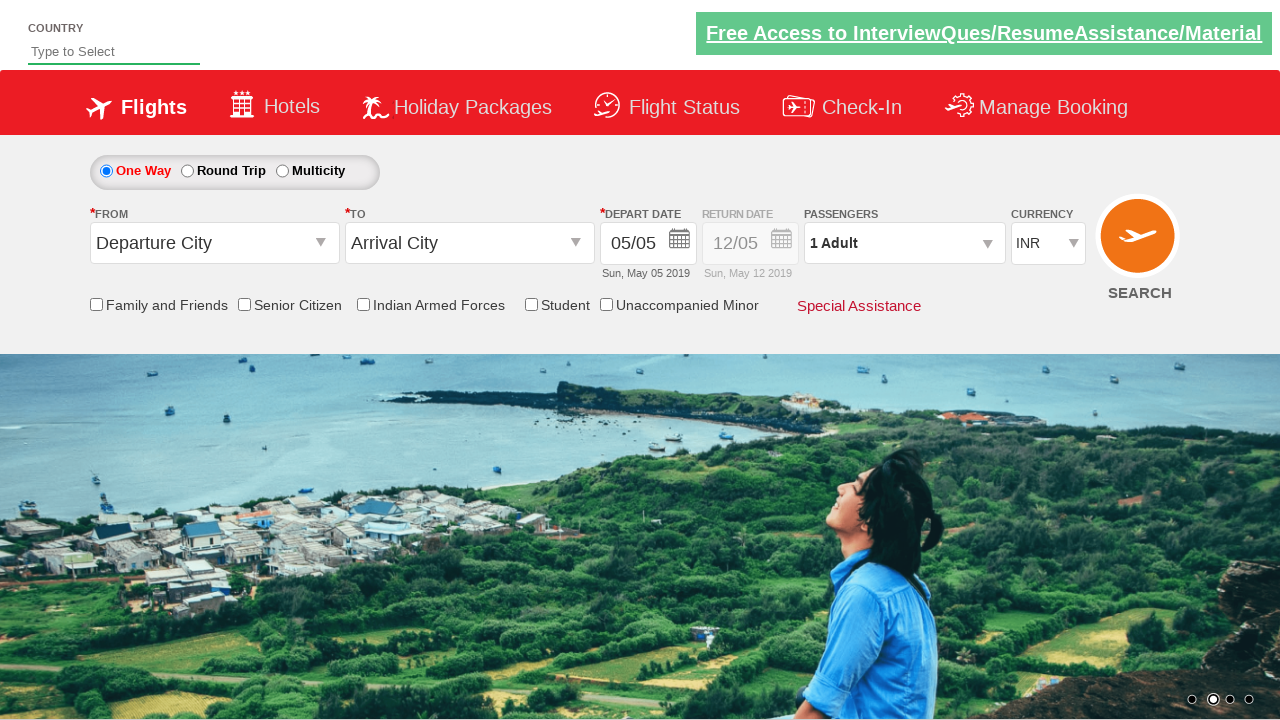

Clicked to open the origin station dropdown at (214, 243) on #ctl00_mainContent_ddl_originStation1_CTXT
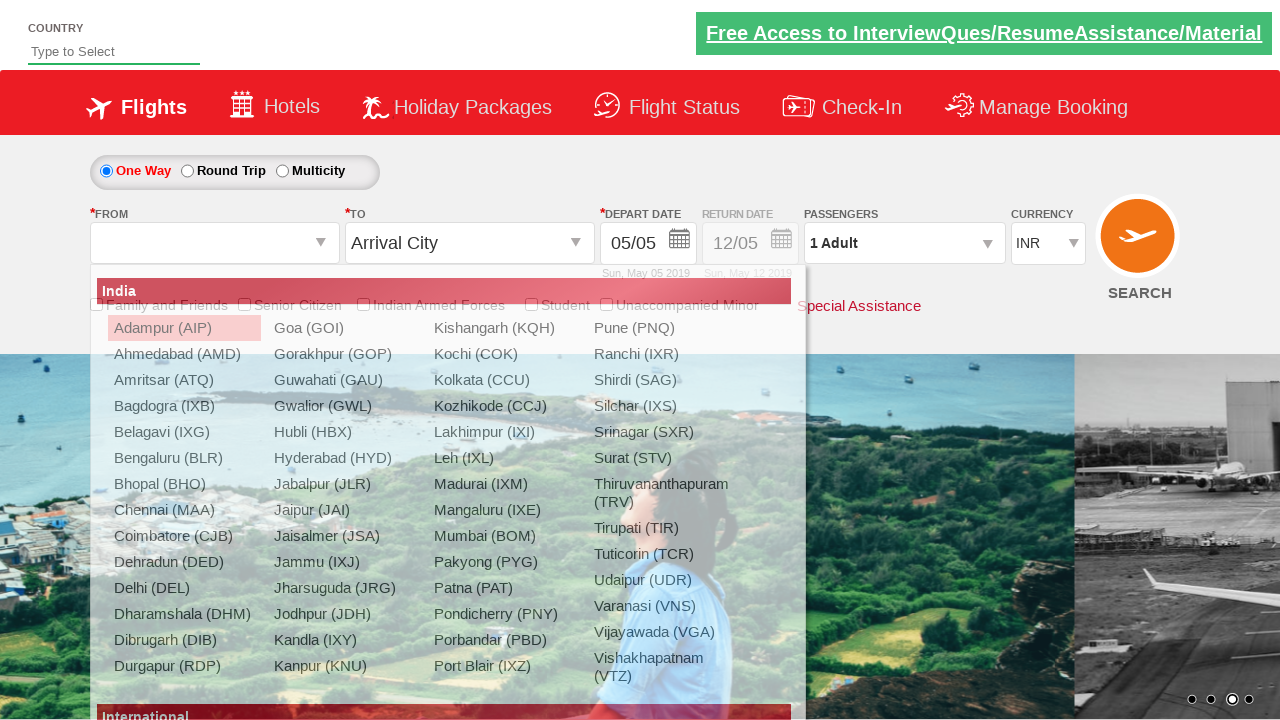

Selected Bangalore (BLR) as the origin city at (184, 458) on div#glsctl00_mainContent_ddl_originStation1_CTNR a[value='BLR']
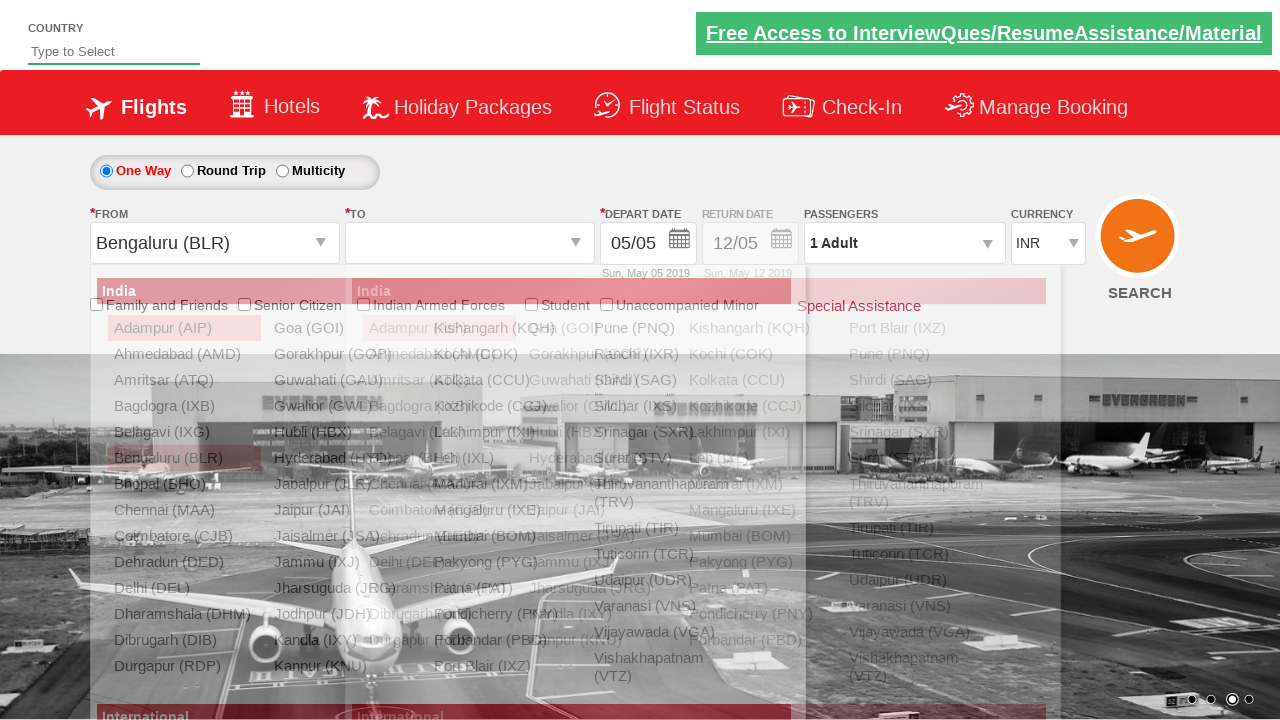

Waited 2 seconds for destination dropdown to be ready
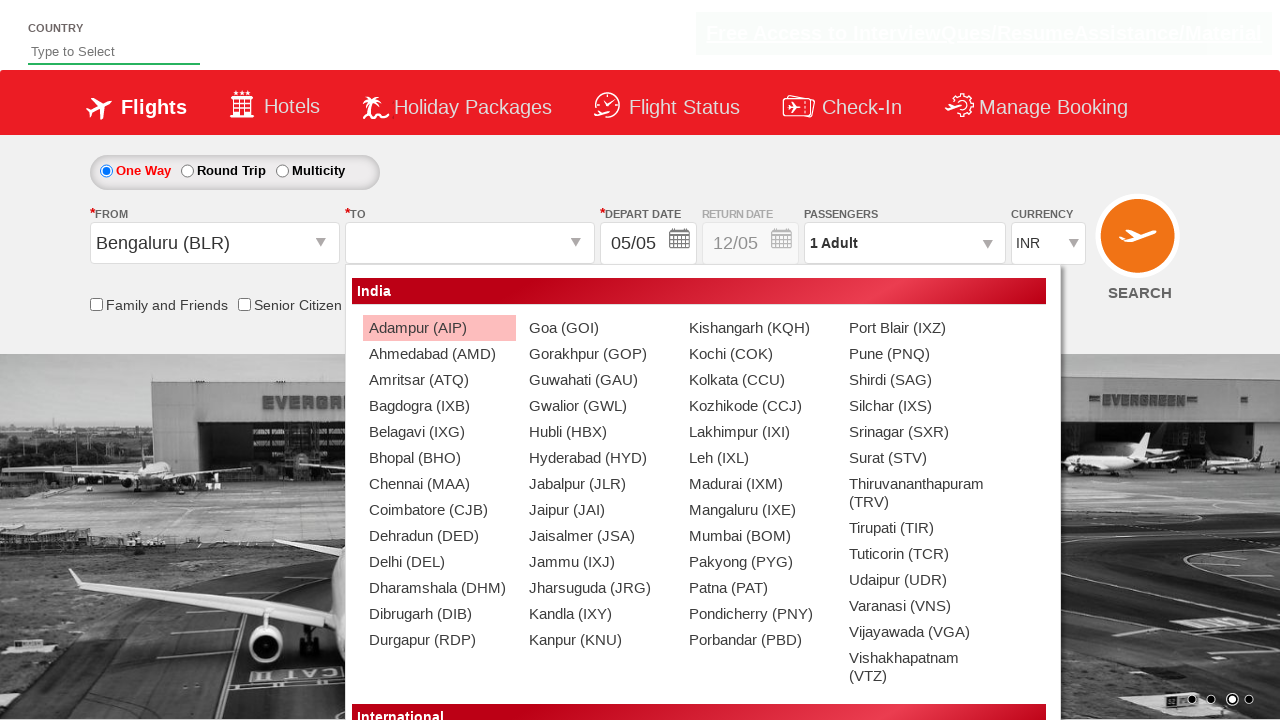

Selected Chennai (MAA) as the destination city at (439, 484) on div#glsctl00_mainContent_ddl_destinationStation1_CTNR a[value='MAA']
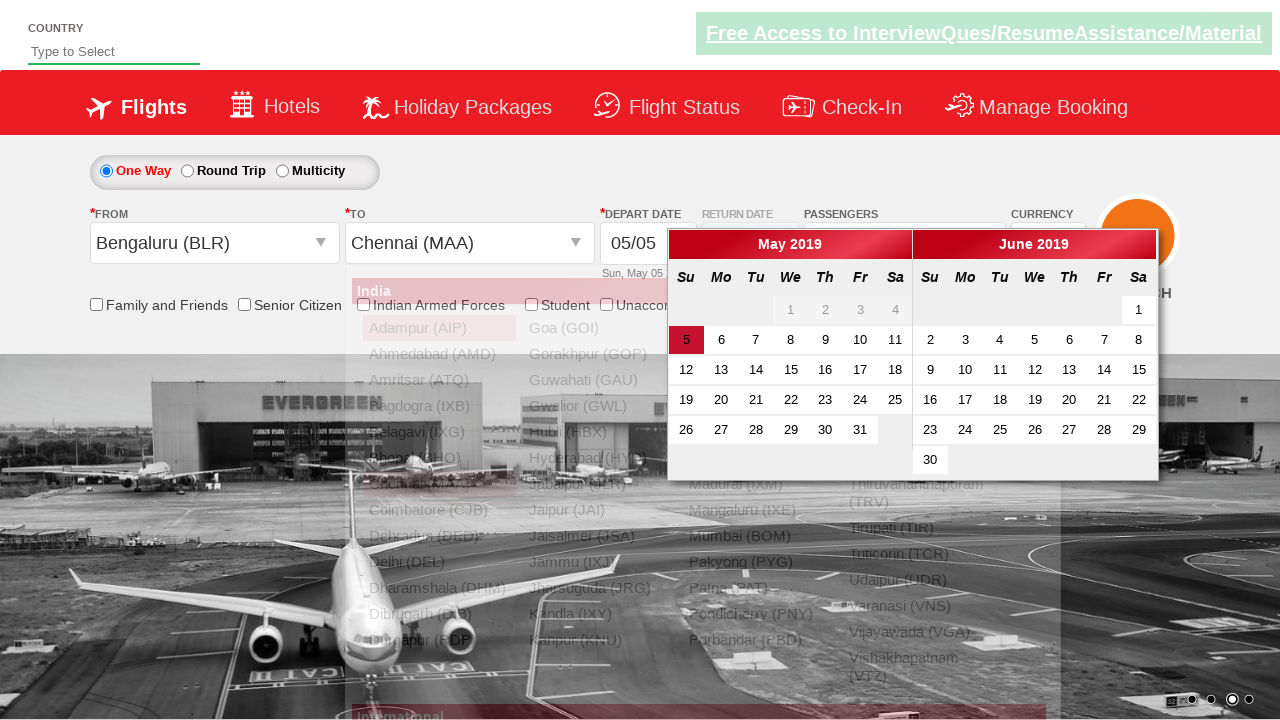

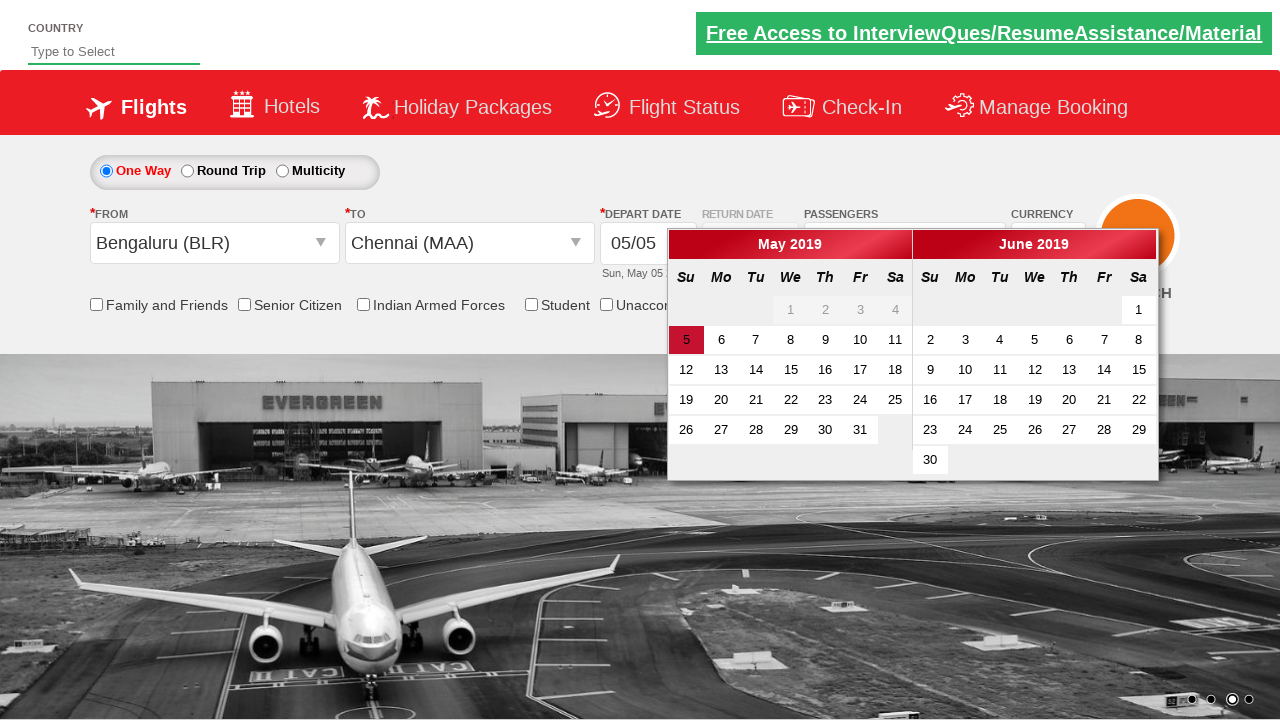